Tests window handling functionality by opening a new window, filling a form field in the new window, closing it, and then returning to fill a field in the parent window

Starting URL: https://www.hyrtutorials.com/p/window-handles-practice.html

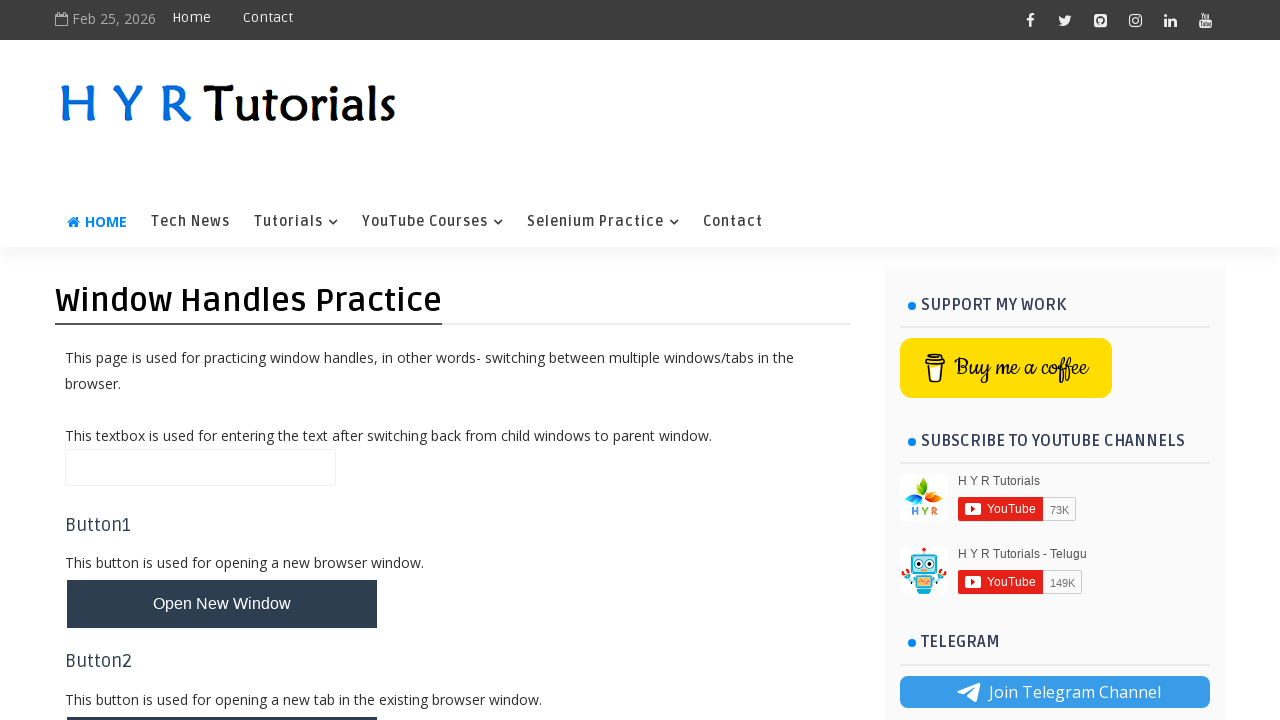

Clicked button to open new window at (222, 604) on button#newWindowBtn
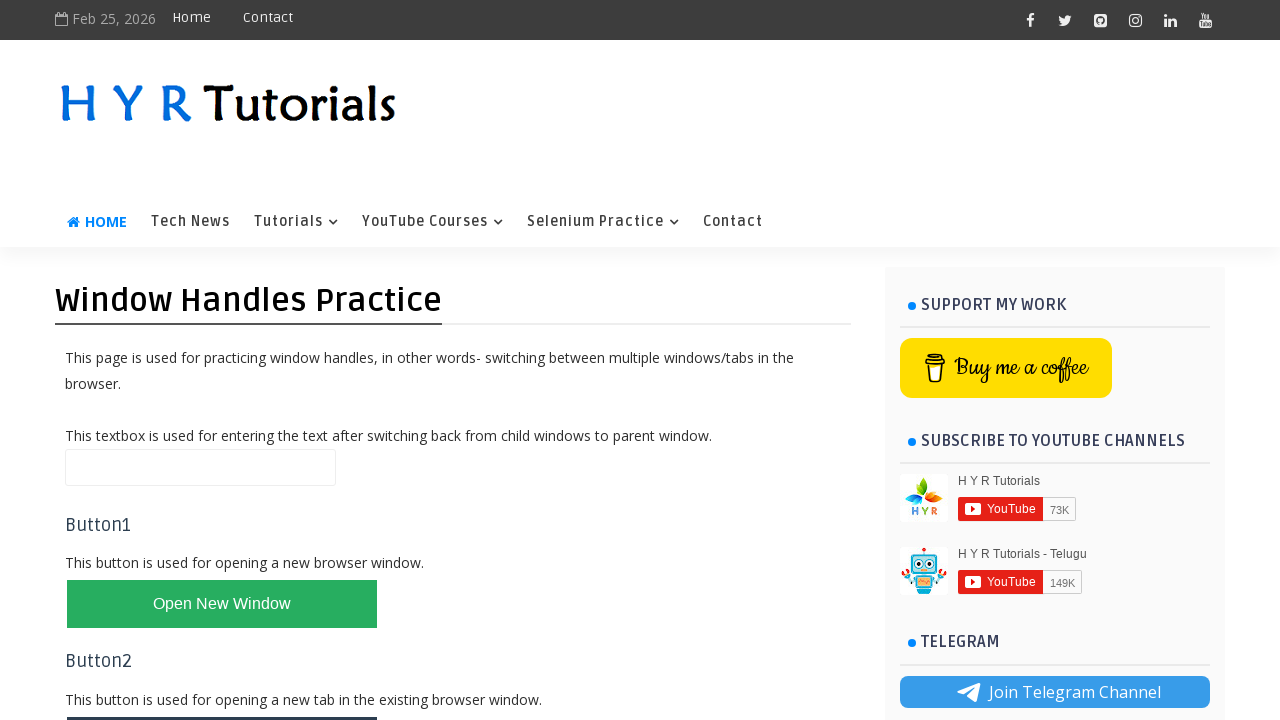

New window opened and context captured at (222, 604) on button#newWindowBtn
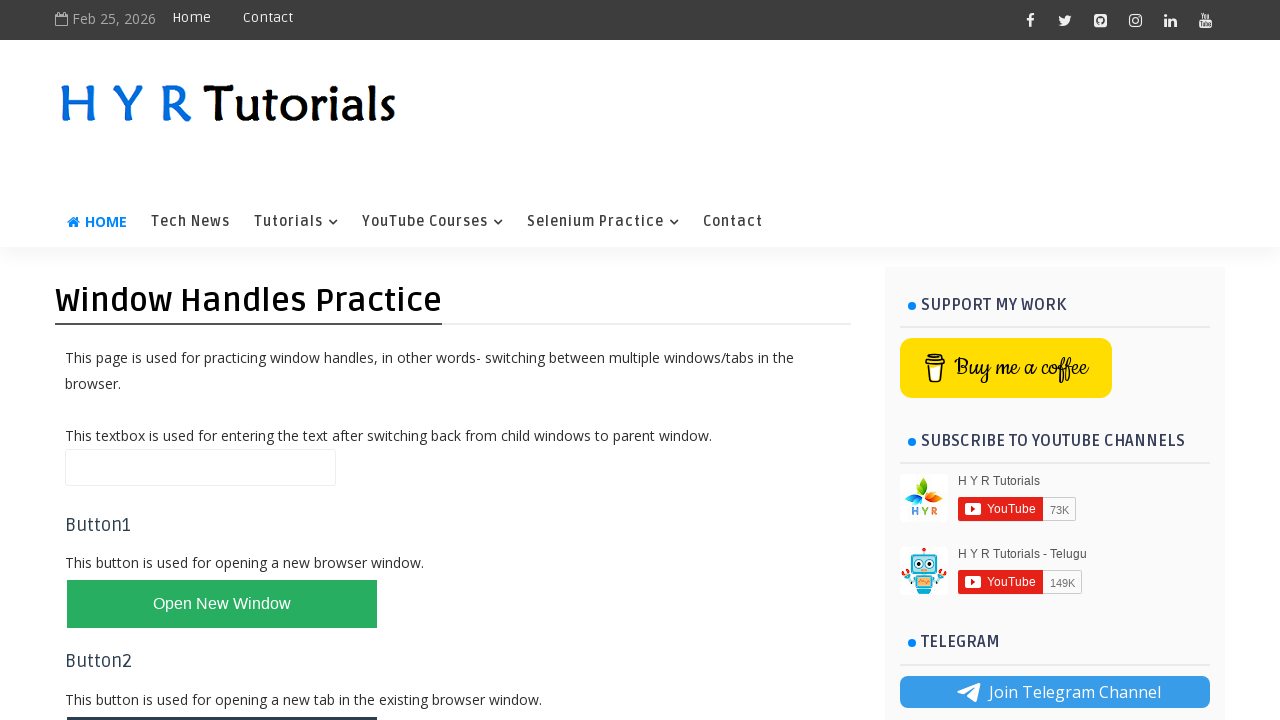

Switched to new window page object
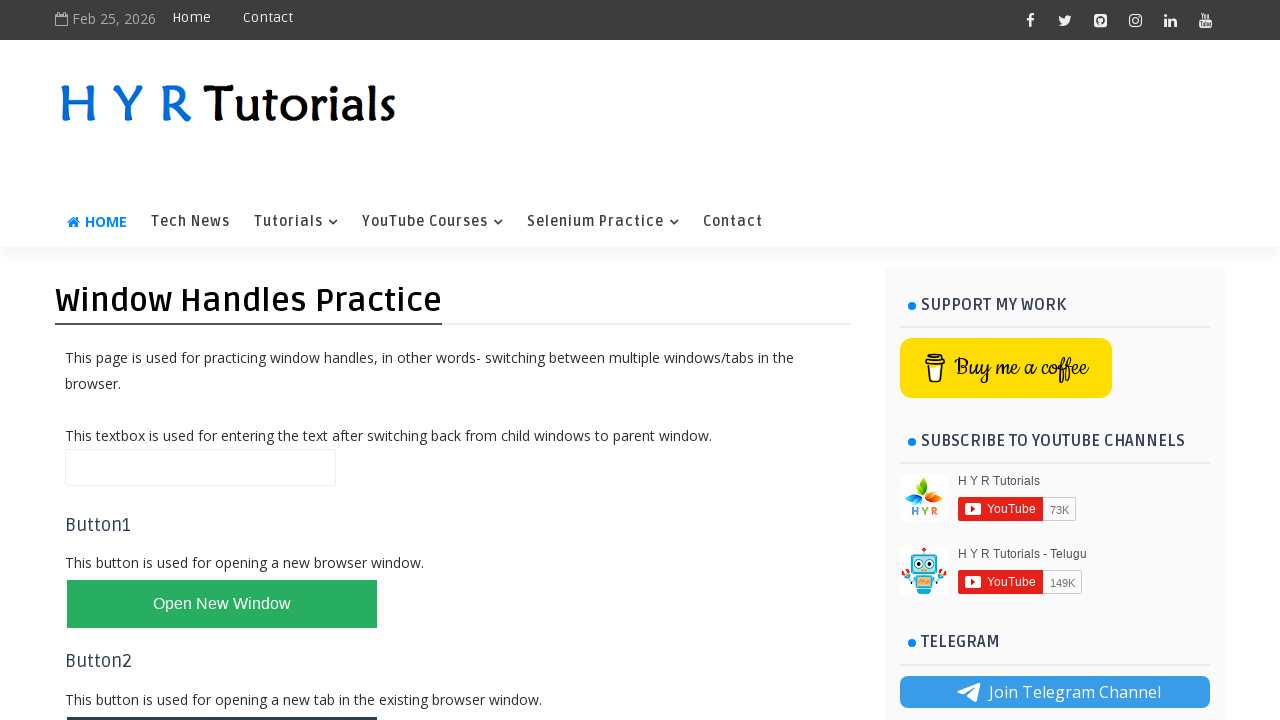

Filled firstName field with 'hii' in new window on input#firstName
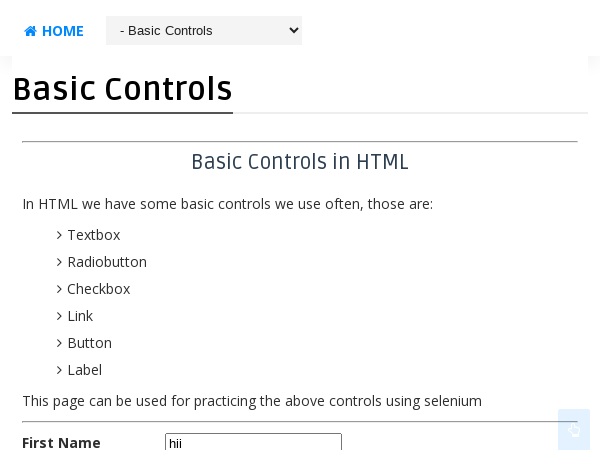

Closed the new window
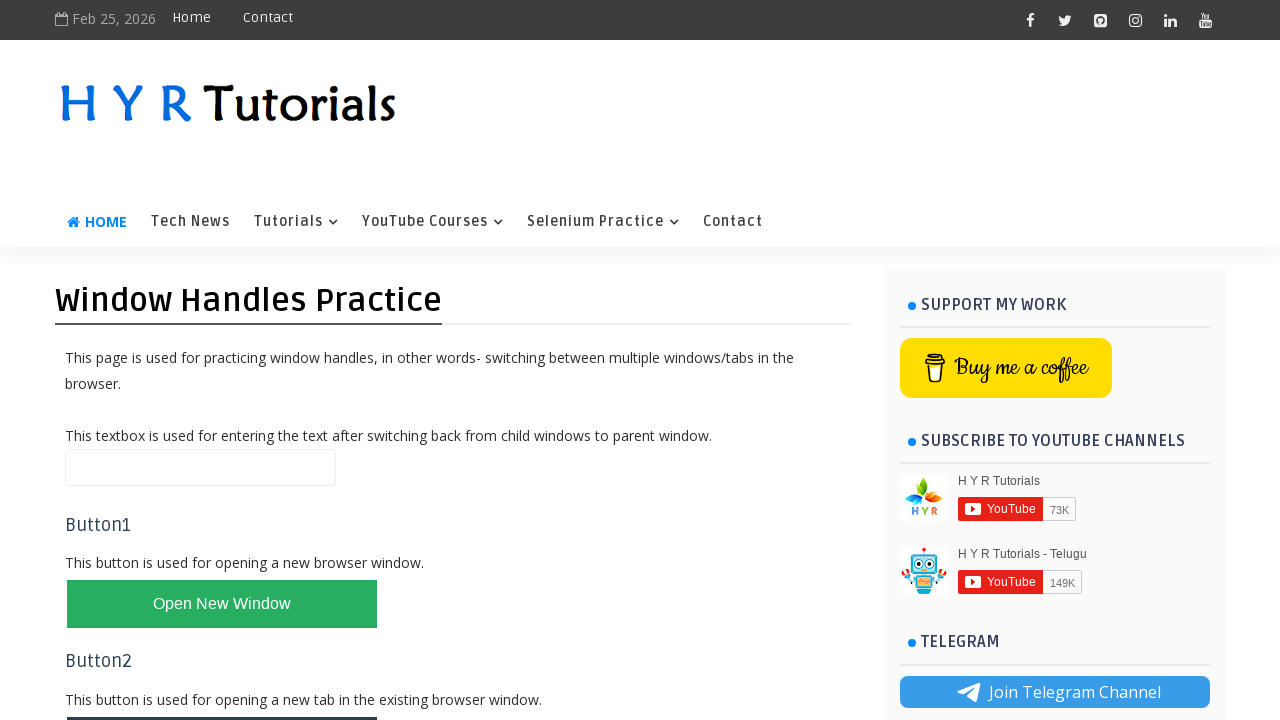

Filled name field with 'Hello' in parent window on input#name
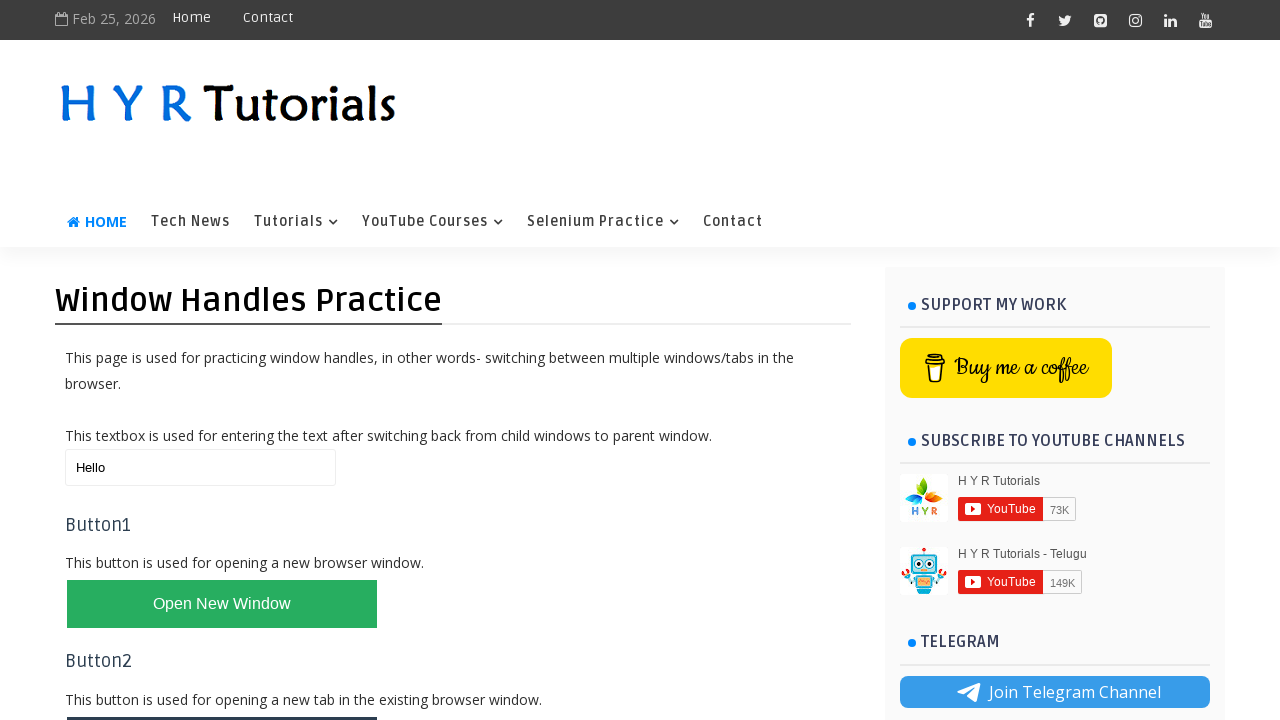

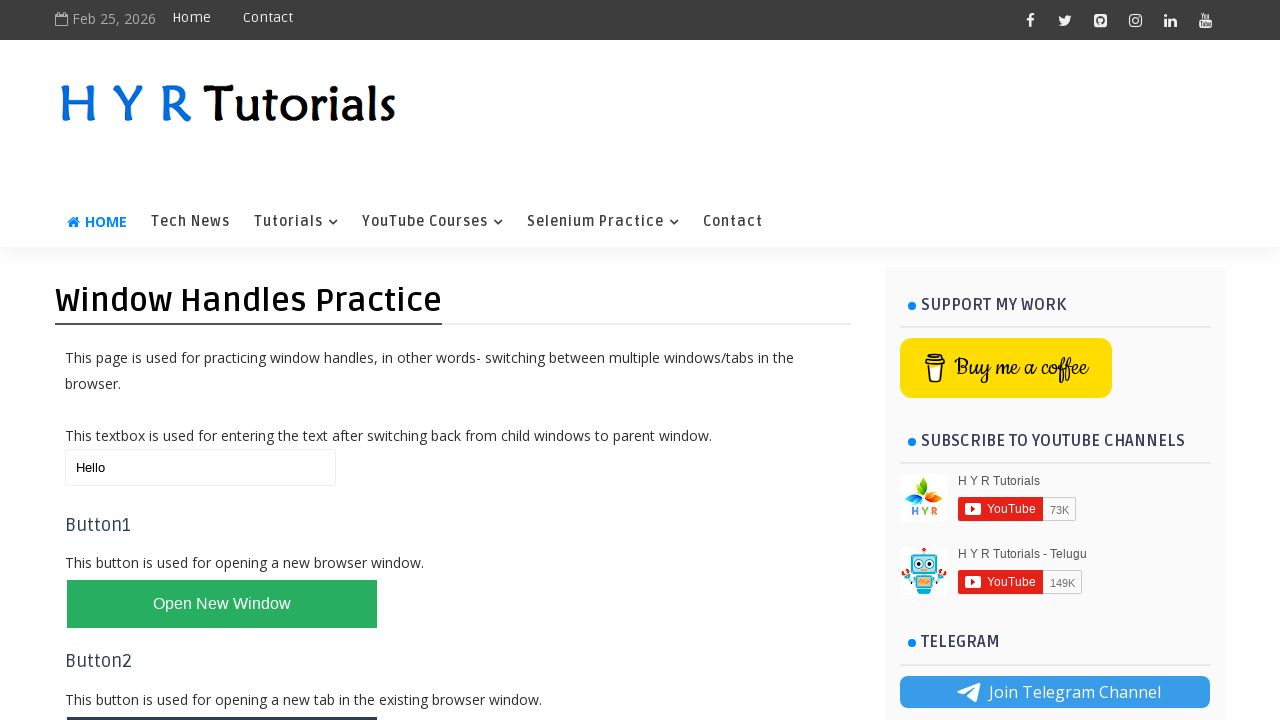